Tests dynamic dropdown functionality by selecting origin station (Bangalore) and destination station (Chennai) using parent-child relationship XPath selectors

Starting URL: https://rahulshettyacademy.com/dropdownsPractise/

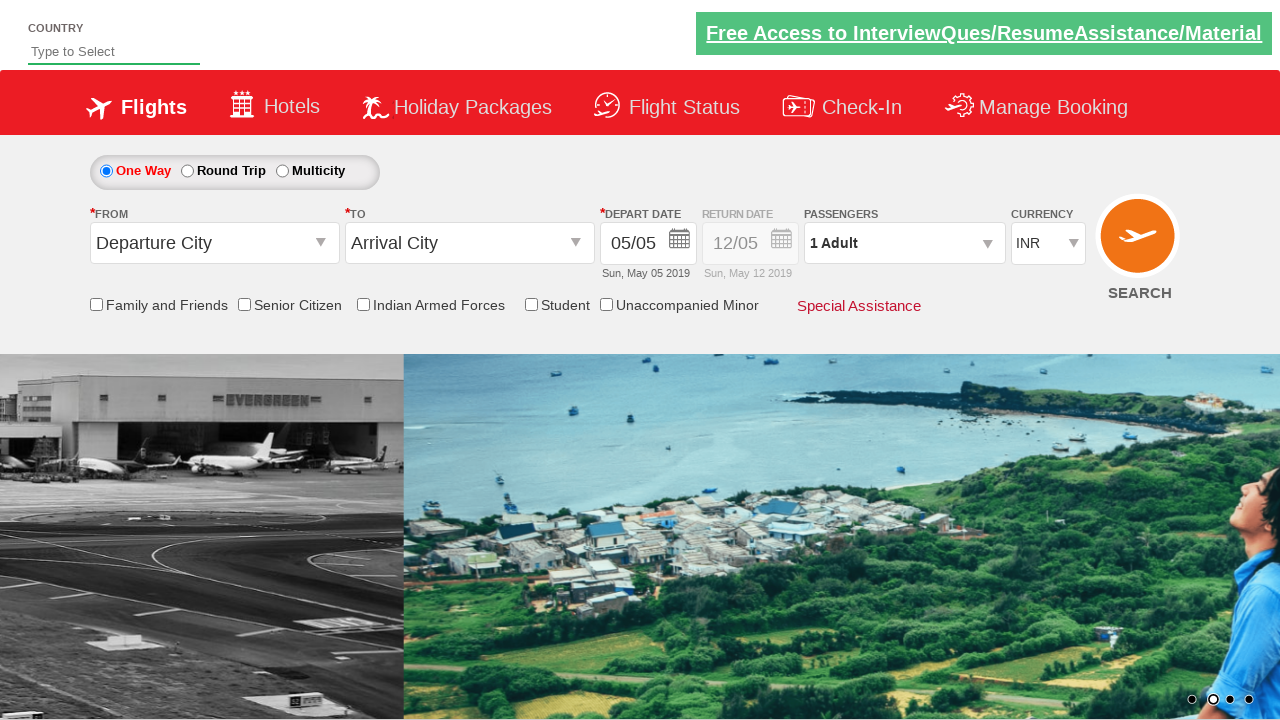

Clicked on origin station dropdown at (214, 243) on #ctl00_mainContent_ddl_originStation1_CTXT
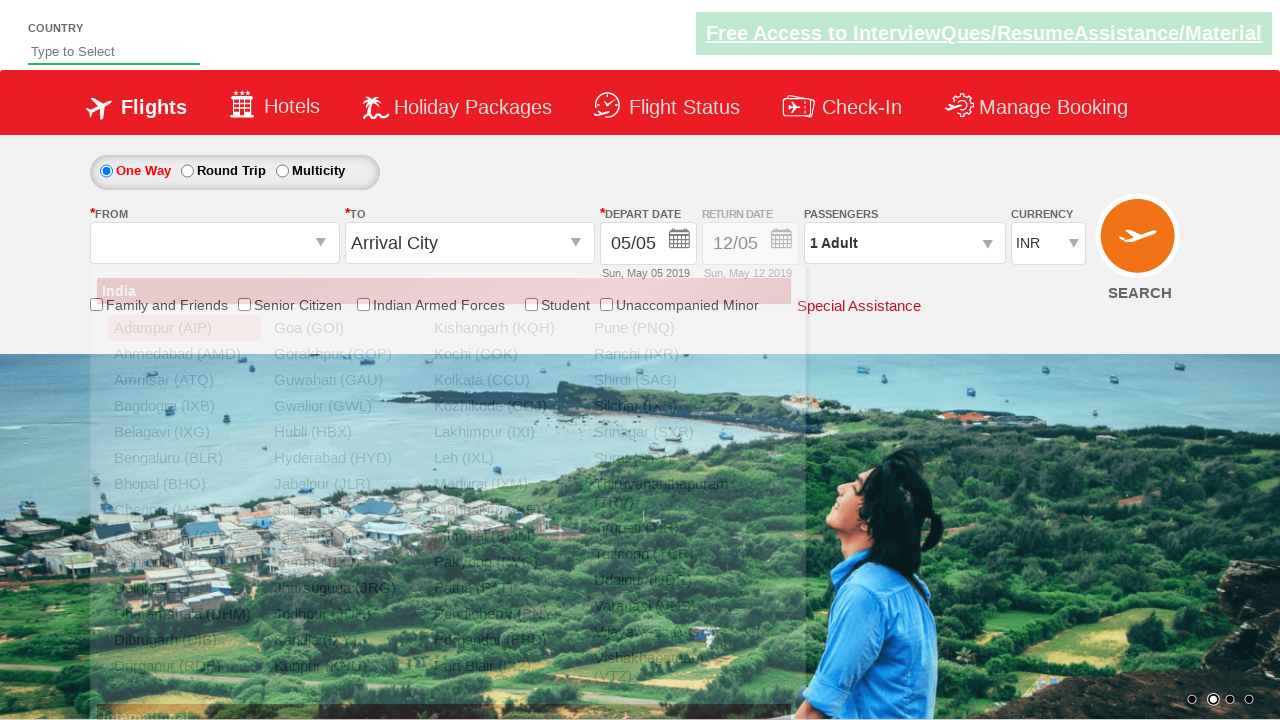

Selected Bangalore (BLR) as origin station at (184, 458) on xpath=//a[@value='BLR']
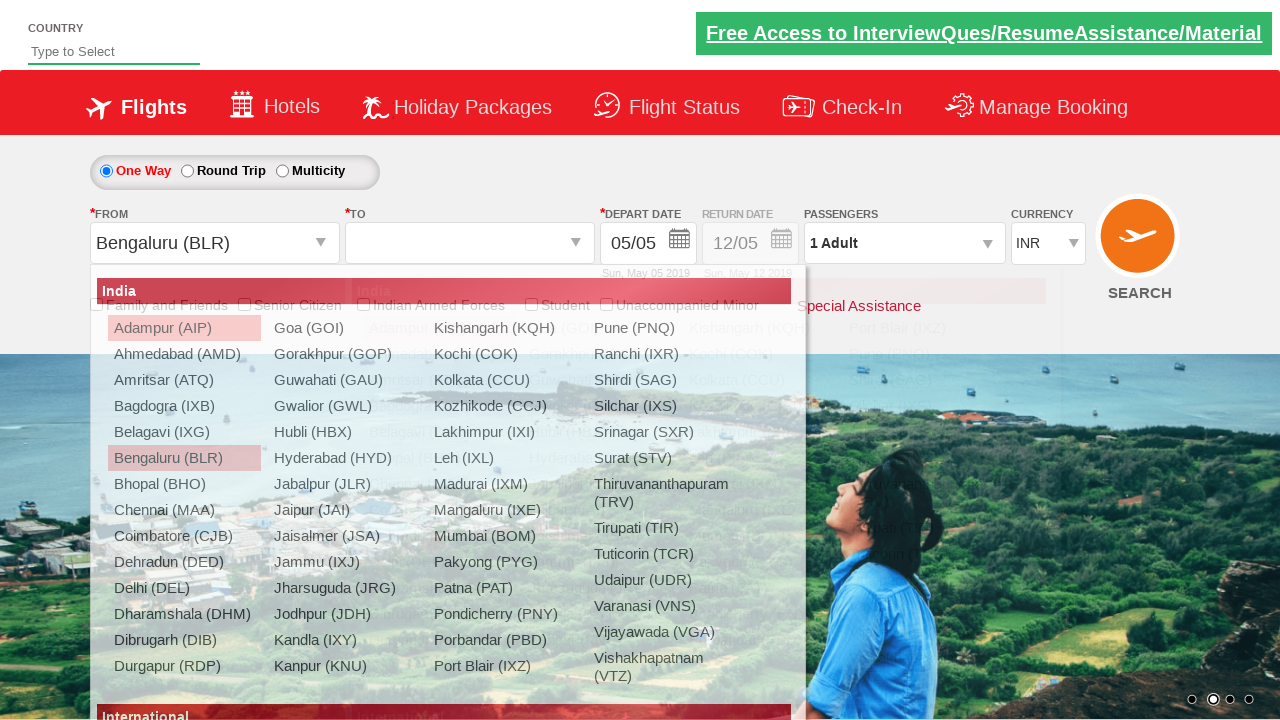

Waited for destination dropdown to be ready
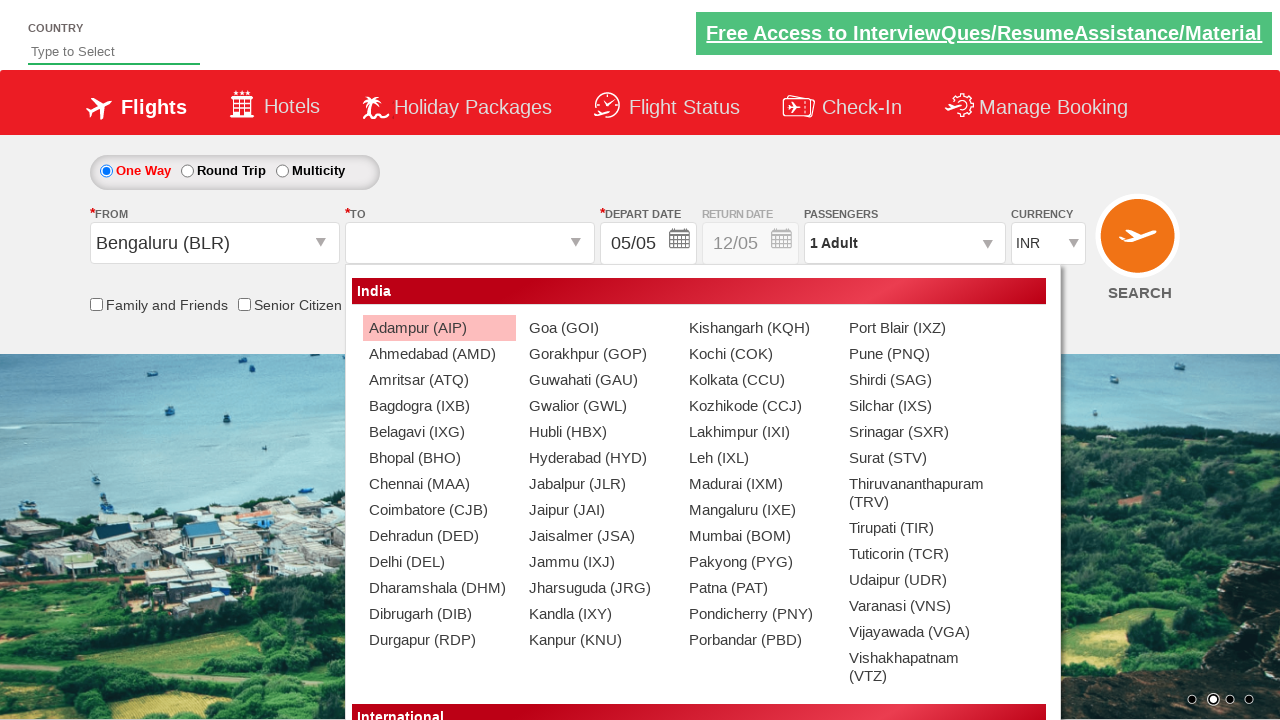

Selected Chennai (MAA) as destination station using parent-child XPath relationship at (439, 484) on xpath=//div[@id='ctl00_mainContent_ddl_destinationStation1_CTNR']//a[@value='MAA
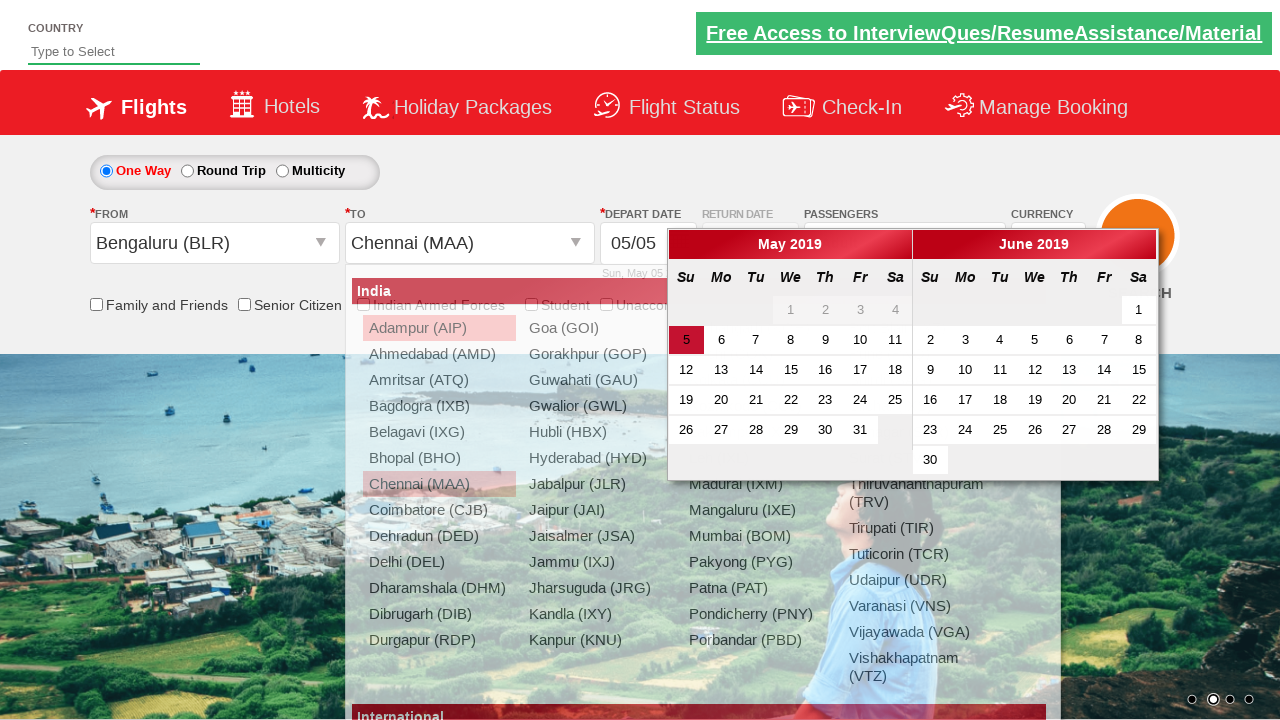

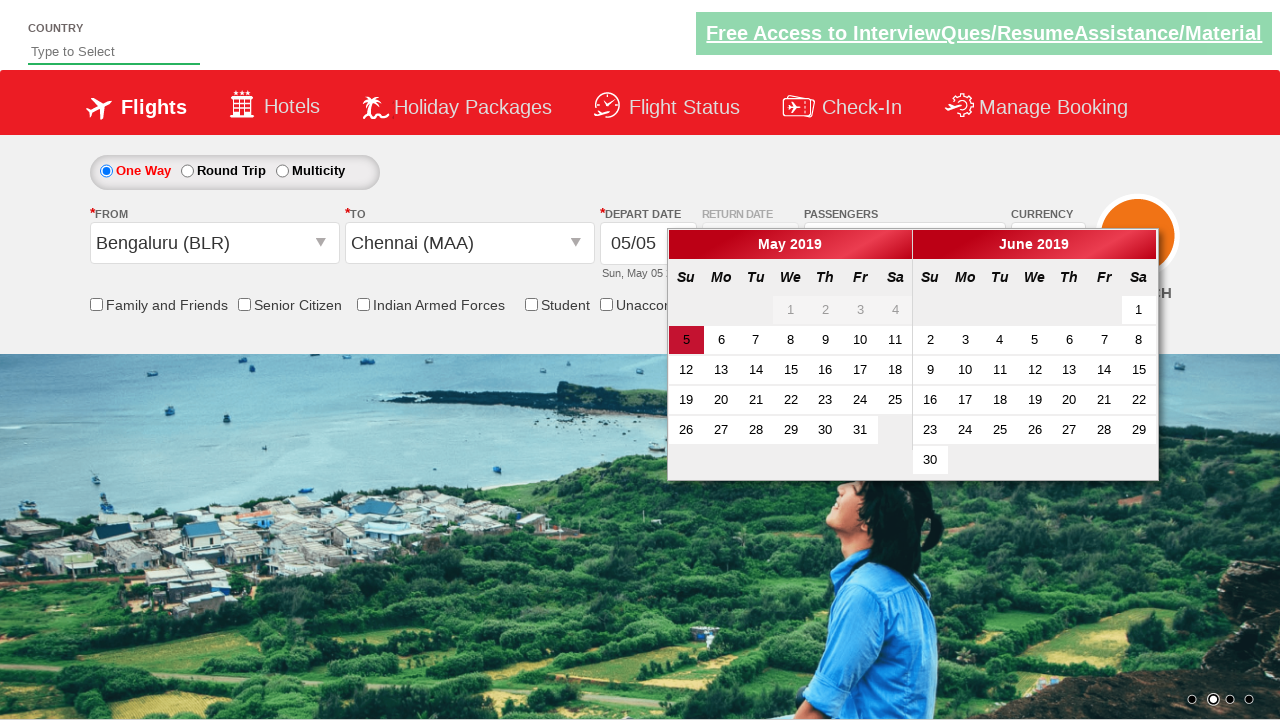